Tests Indian railway website by searching for trains between two stations, unchecking date filter, and verifying train list is displayed

Starting URL: https://erail.in/

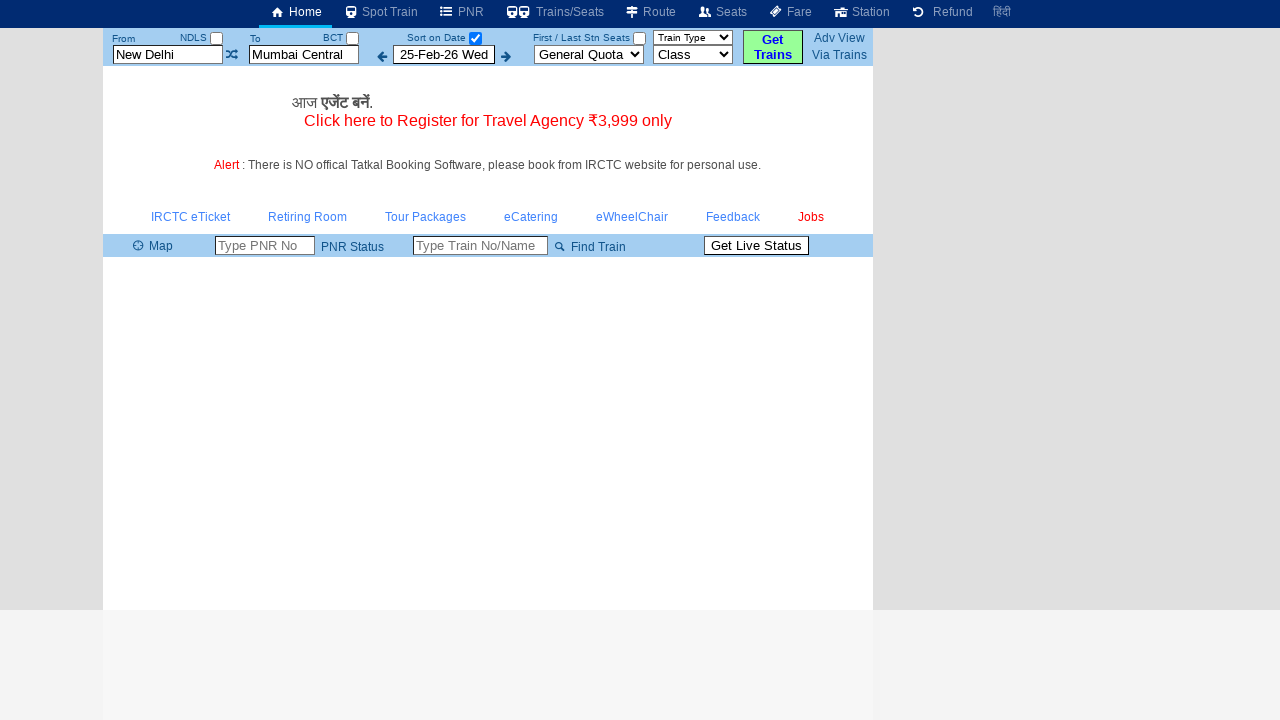

Cleared the 'From' station field on #txtStationFrom
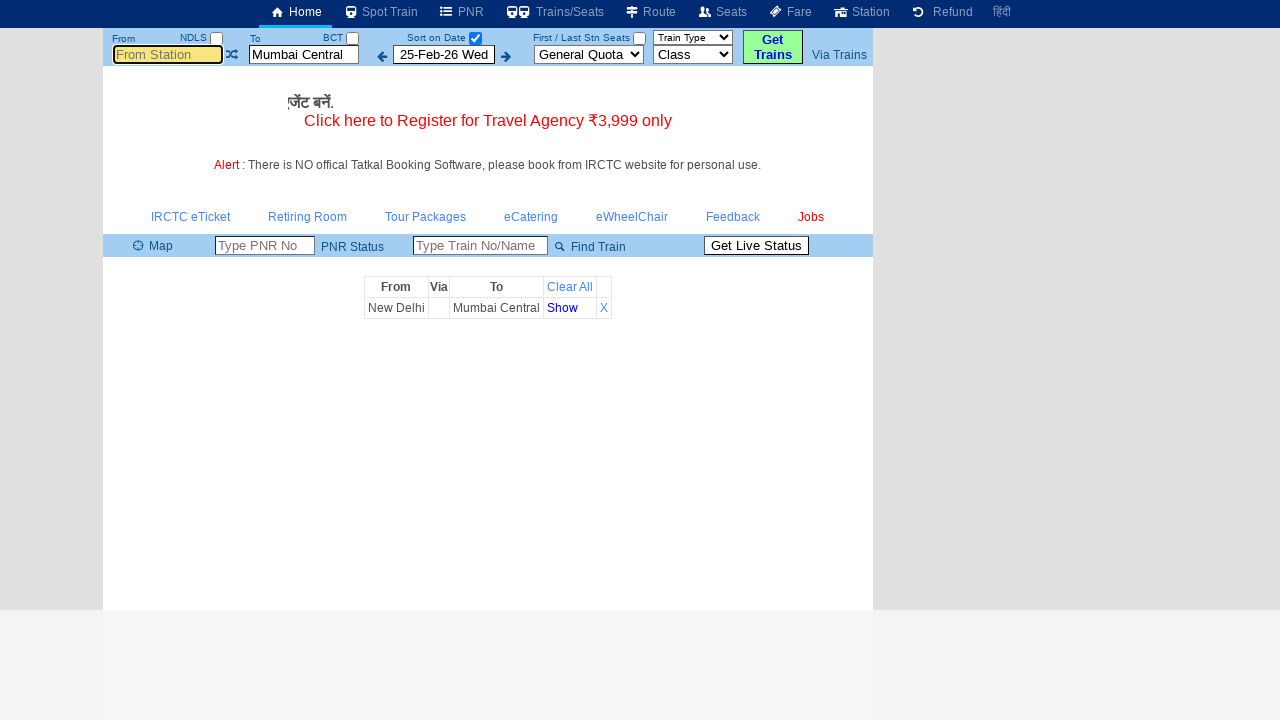

Filled 'From' station field with 'MAS' on #txtStationFrom
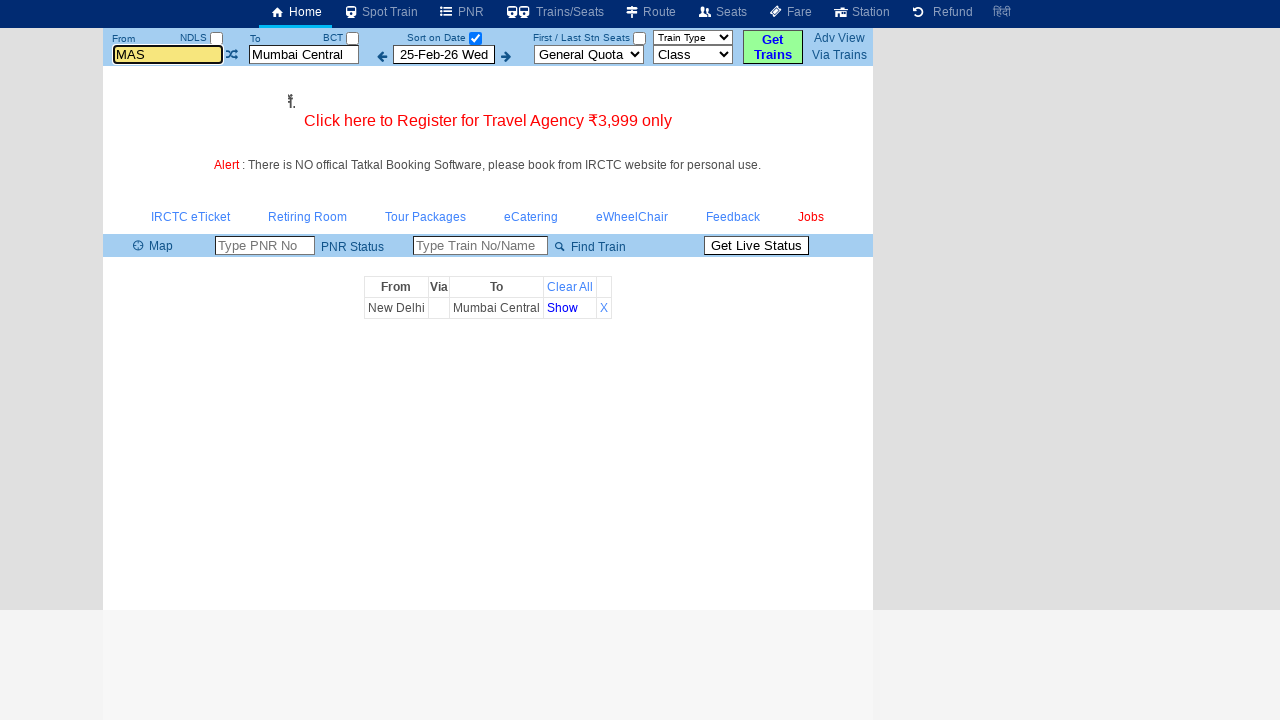

Clicked on 'From' station field at (168, 54) on #txtStationFrom
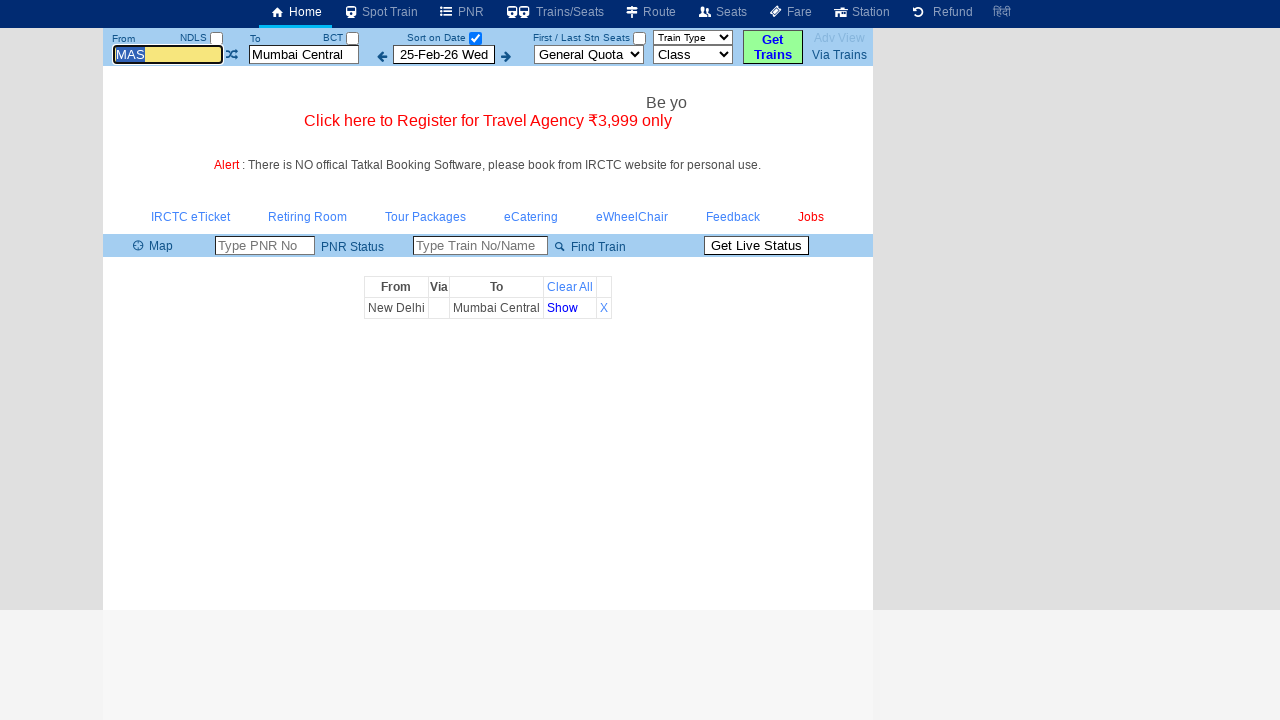

Waited for autocomplete suggestions
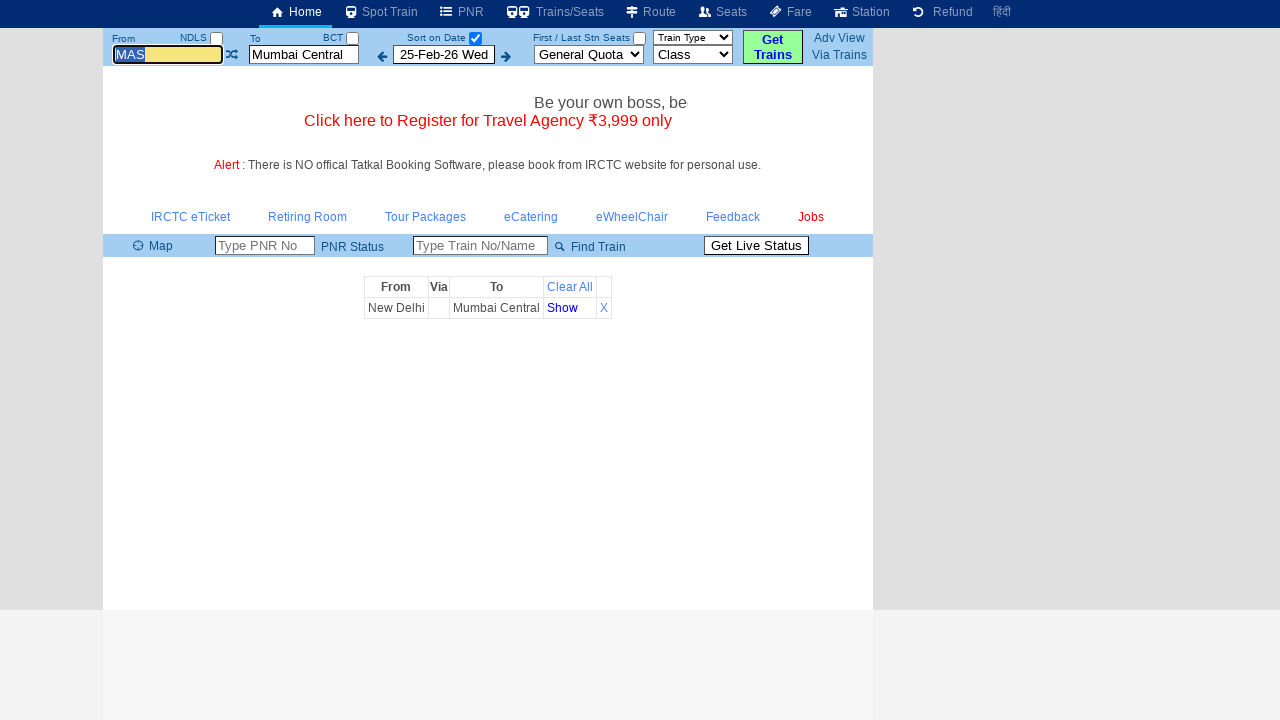

Cleared the 'To' station field on #txtStationTo
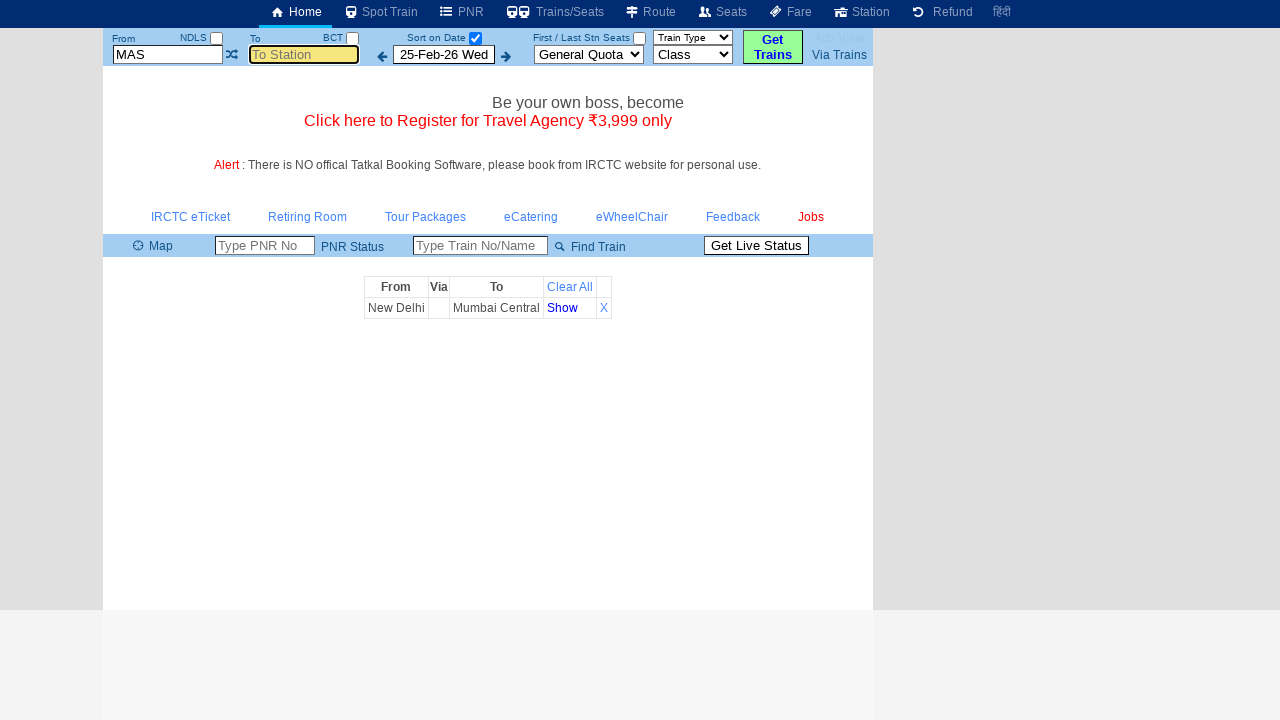

Filled 'To' station field with 'MDU' on #txtStationTo
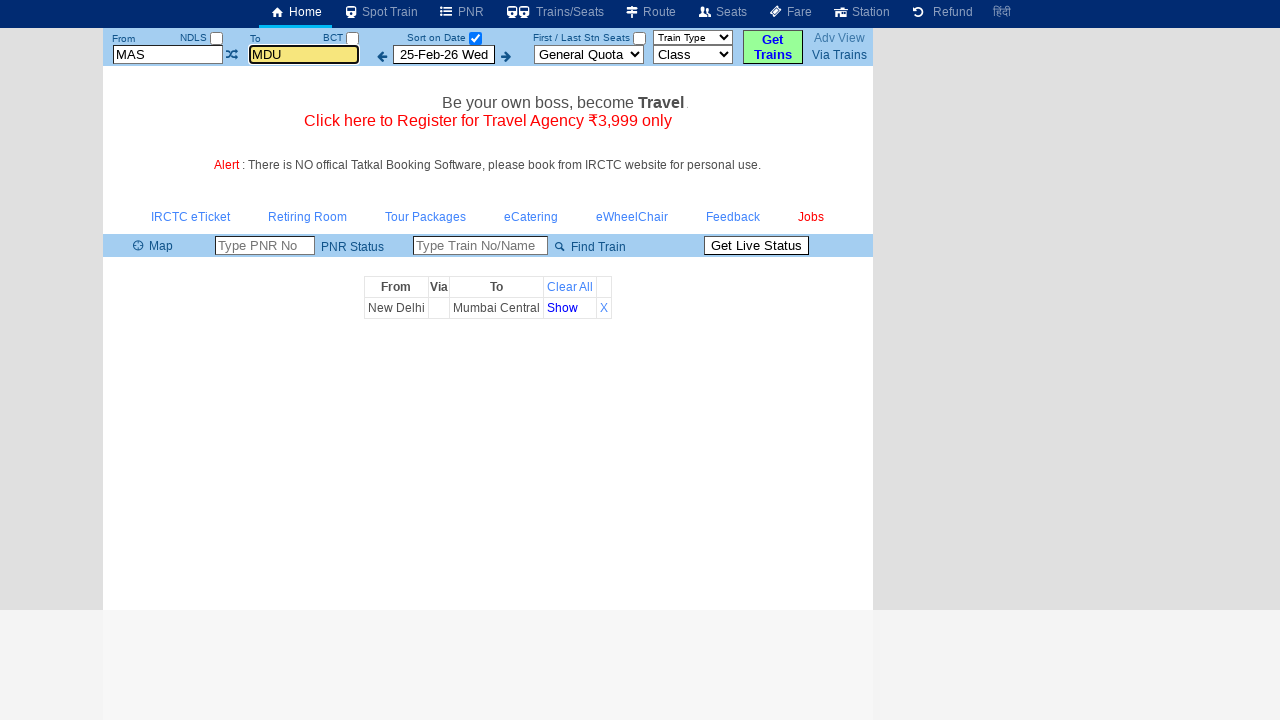

Clicked on 'To' station field at (304, 54) on #txtStationTo
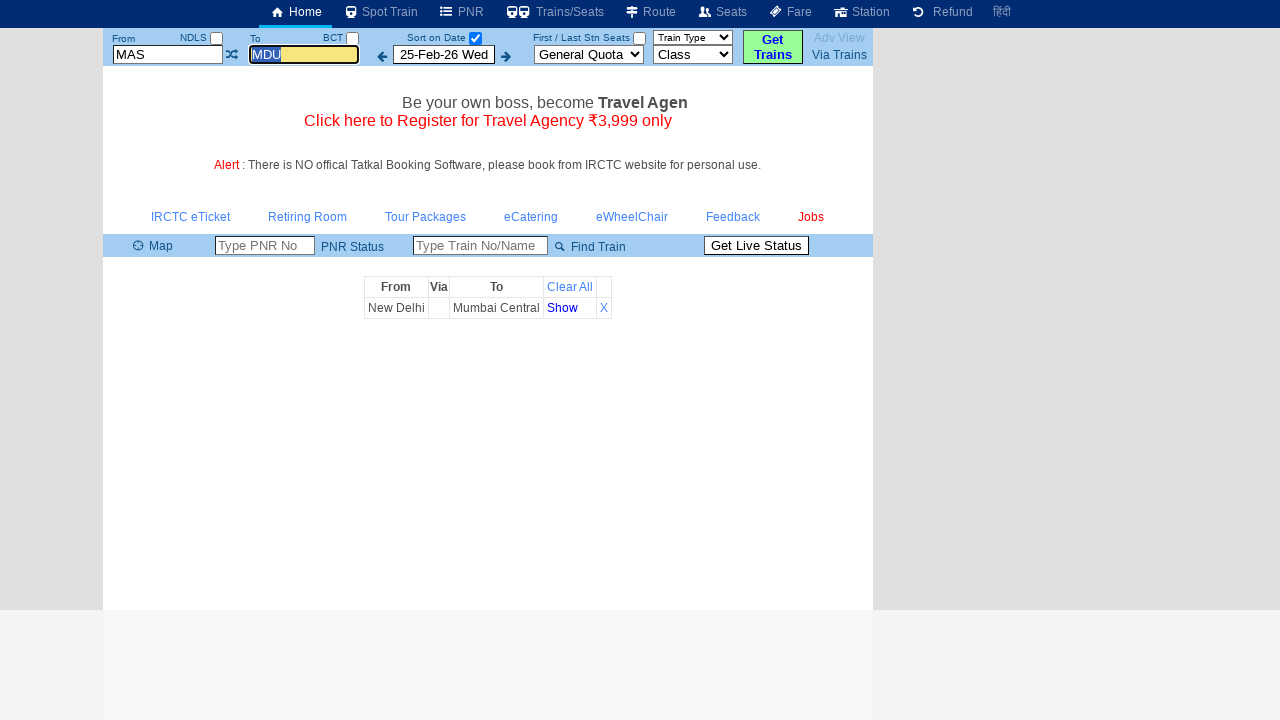

Unchecked the 'Select Date Only' checkbox at (475, 38) on #chkSelectDateOnly
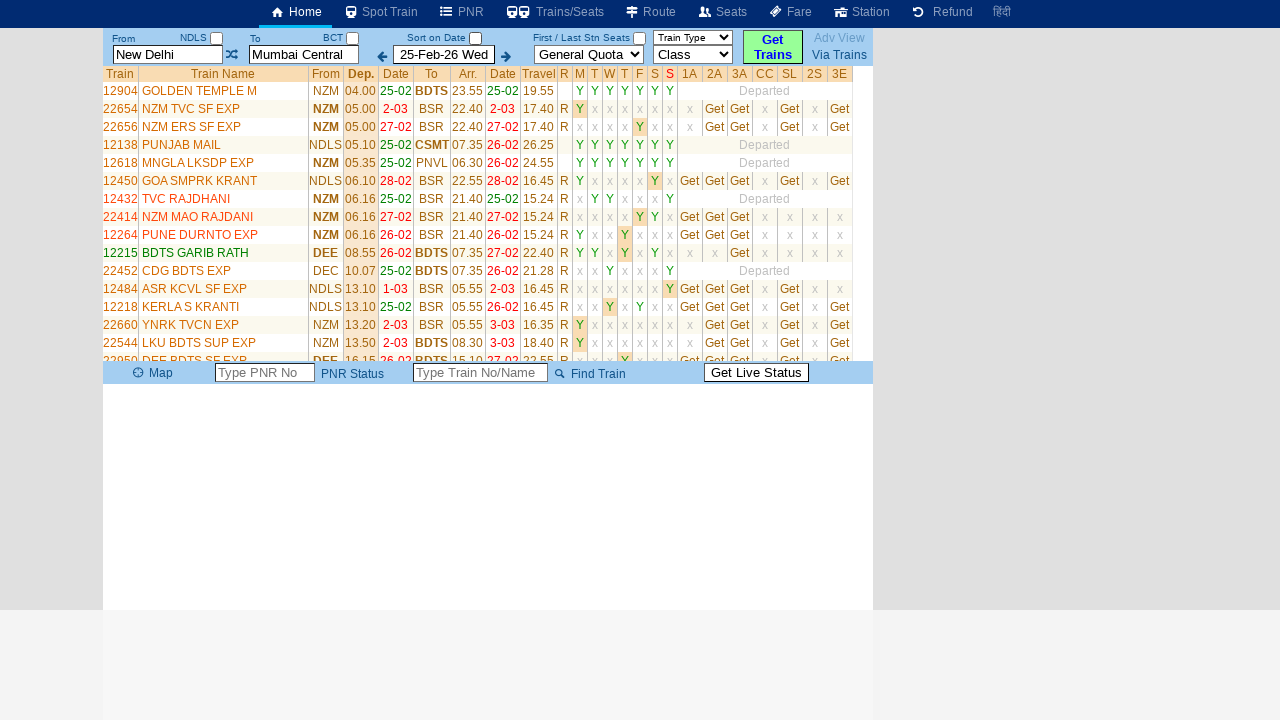

Train list table loaded successfully
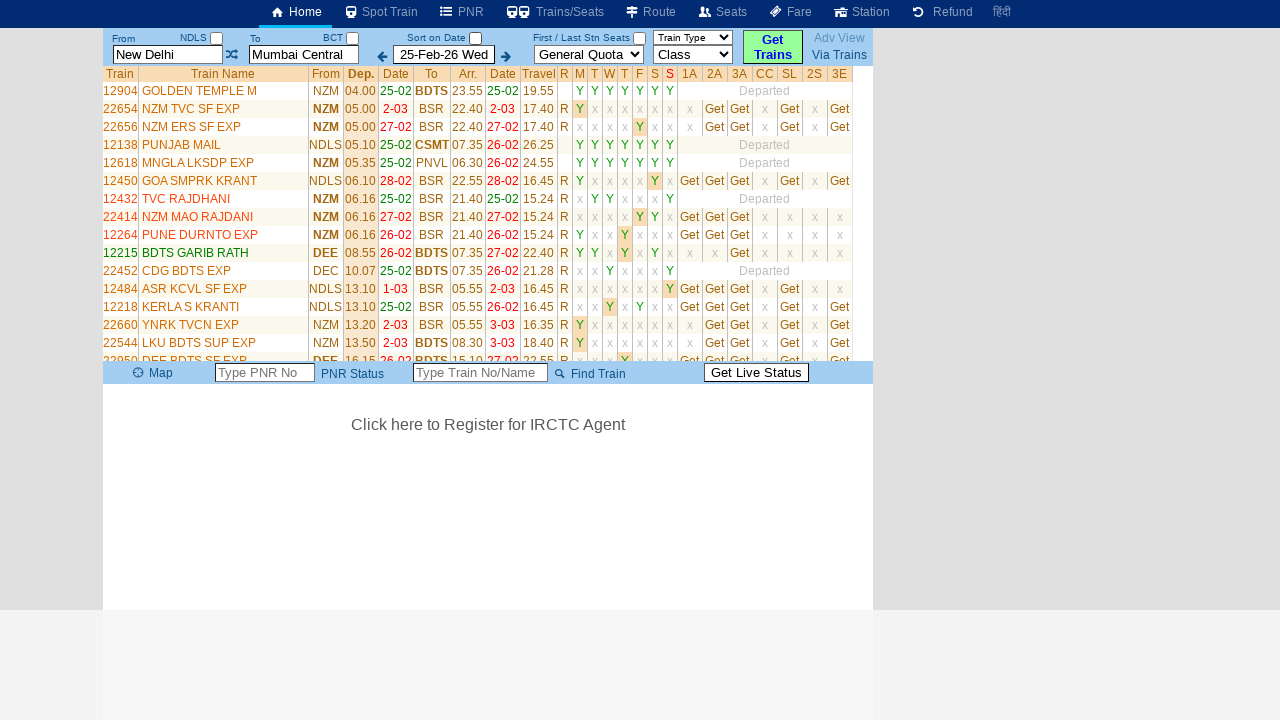

Retrieved all train name elements from the train list
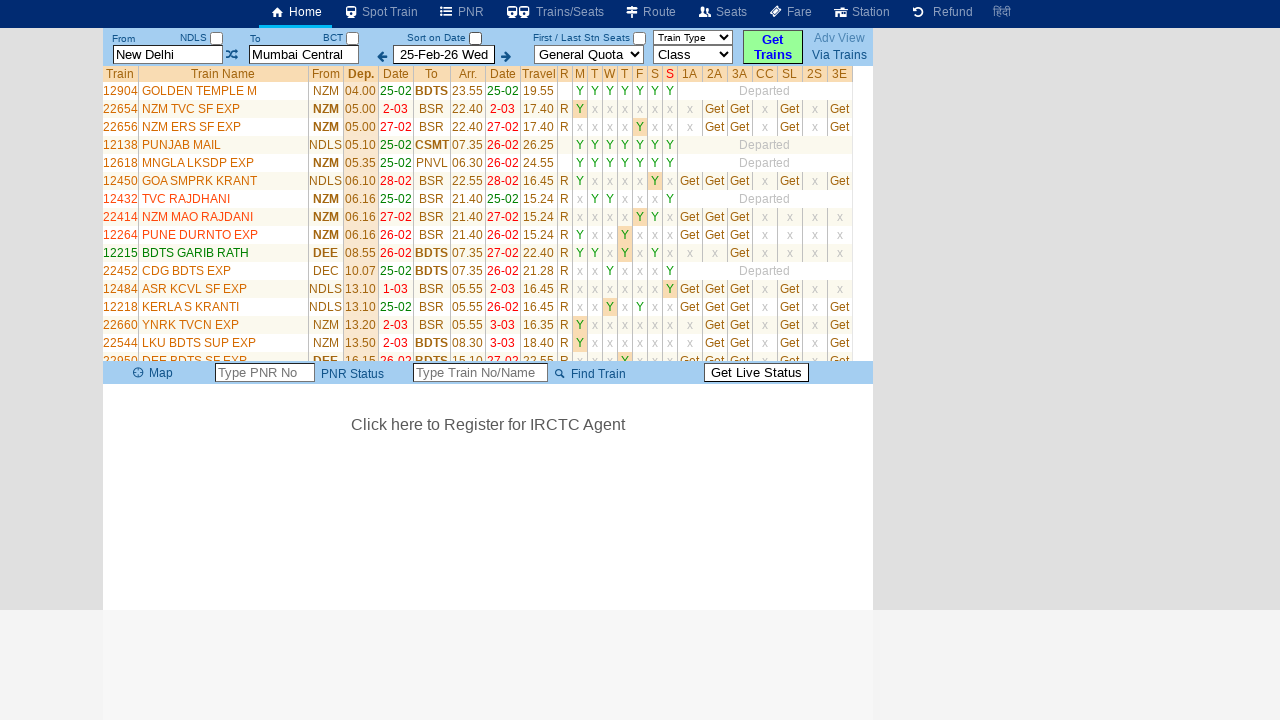

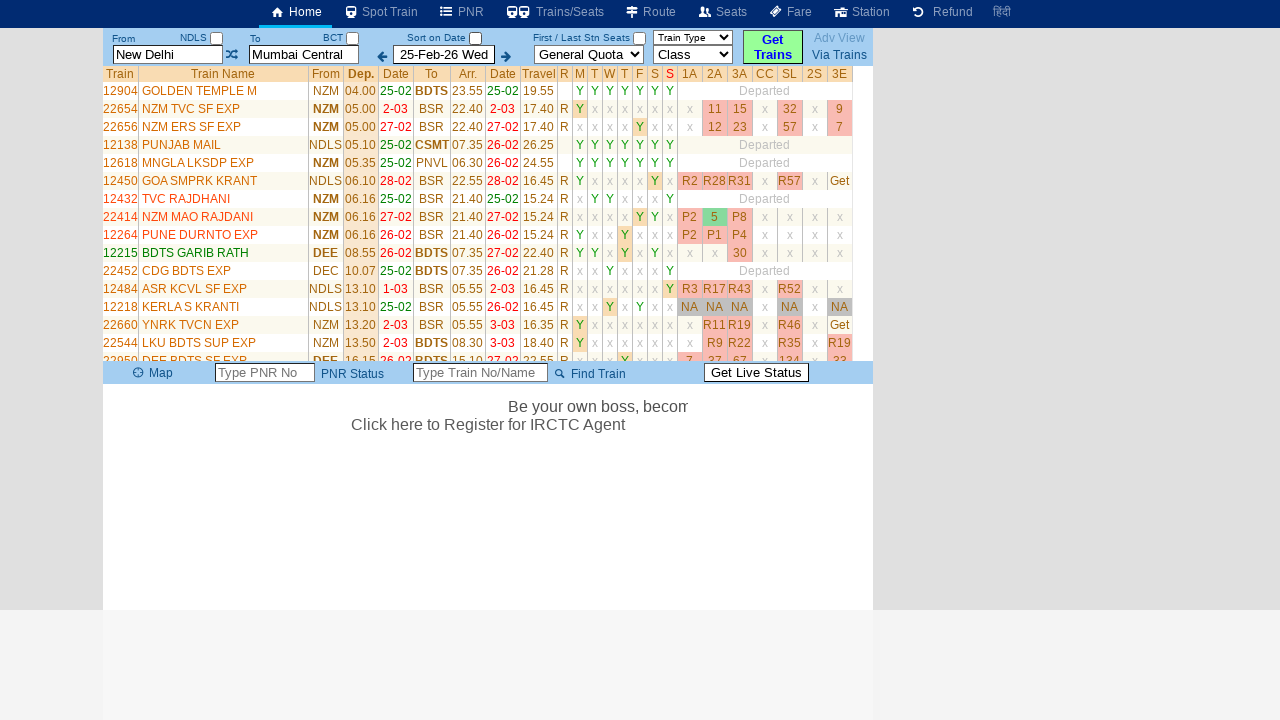